Tests keyboard key press functionality by sending the space key to an element and verifying the result text displays the correct key pressed, then sends the left arrow key and verifies that result as well.

Starting URL: http://the-internet.herokuapp.com/key_presses

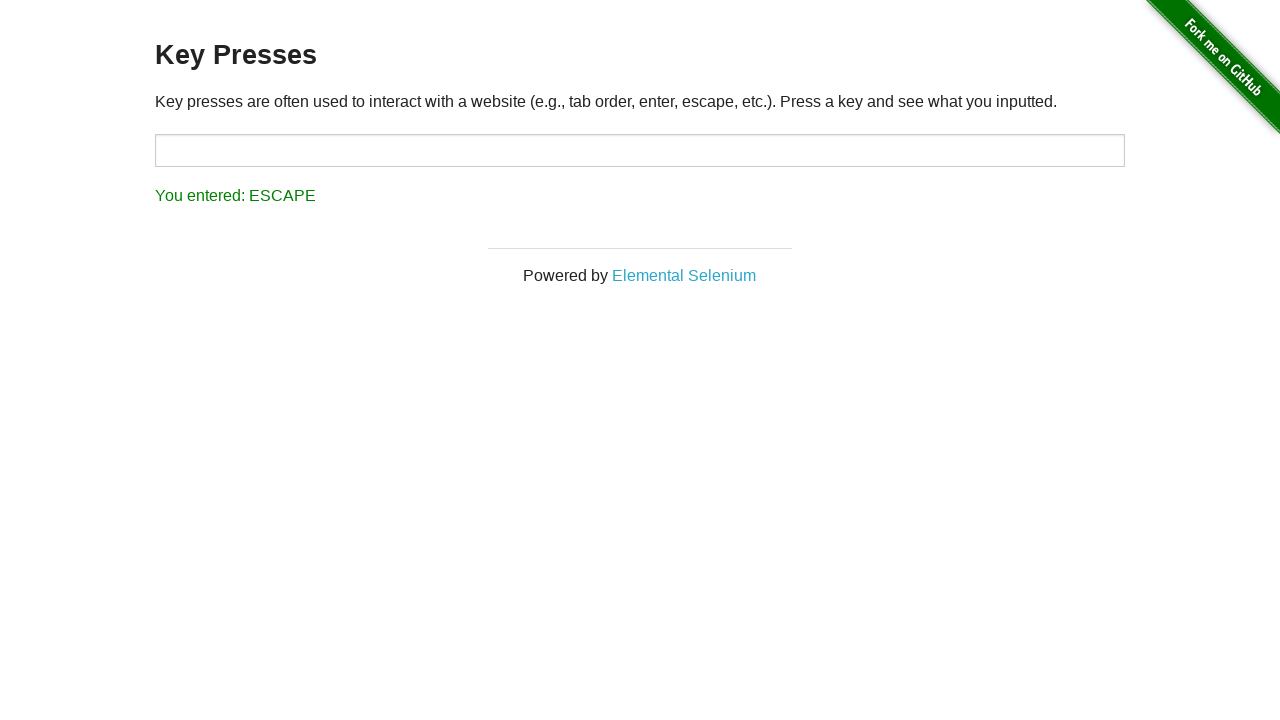

Pressed Space key on target element on #target
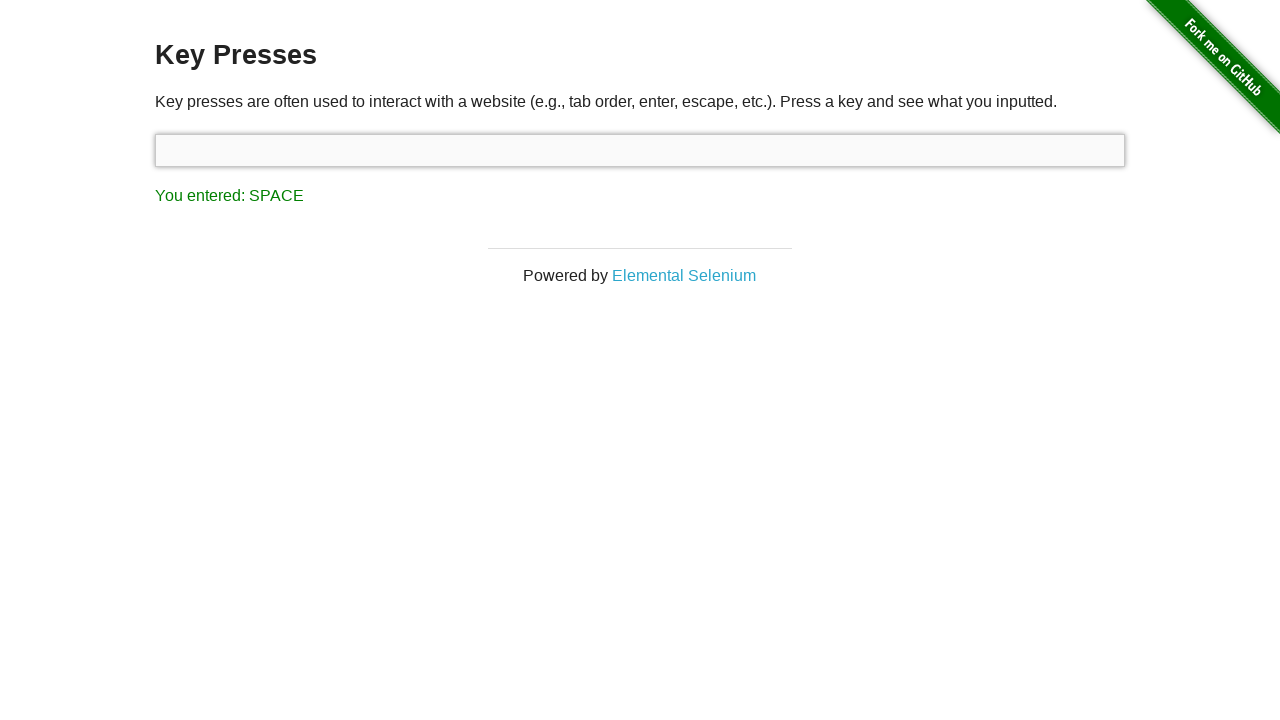

Retrieved result text after Space key press
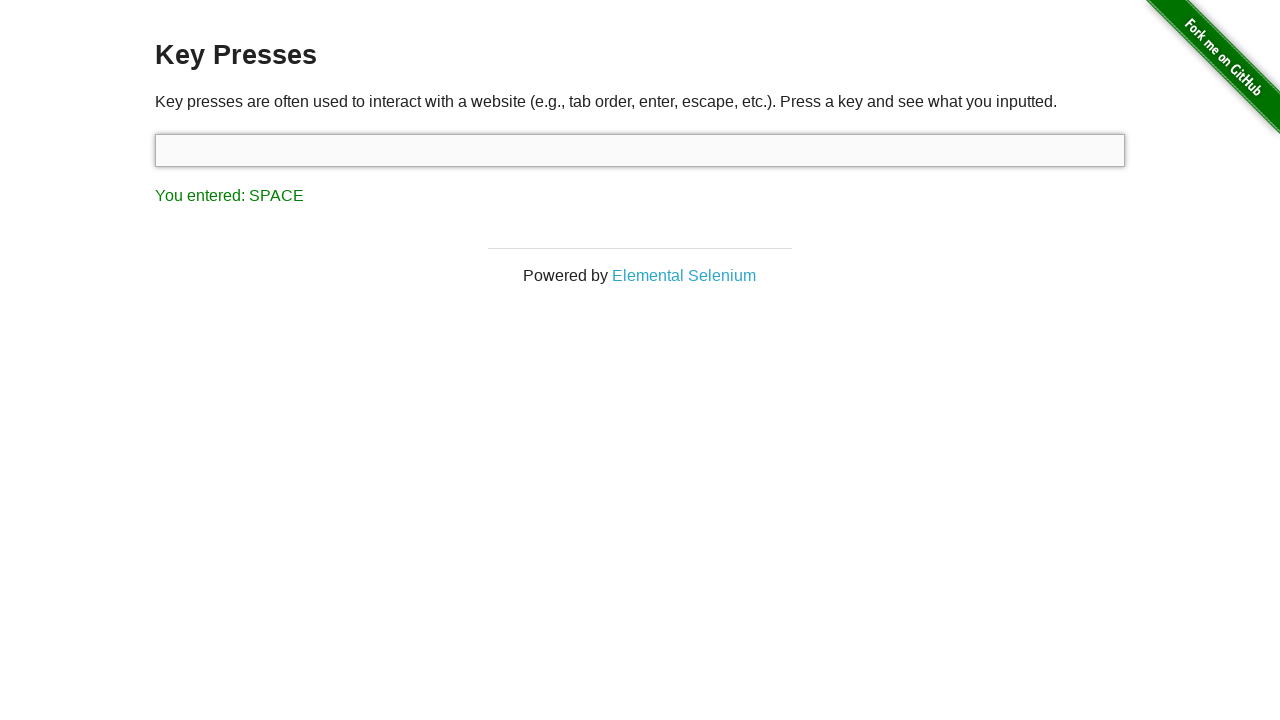

Verified result text displays 'You entered: SPACE'
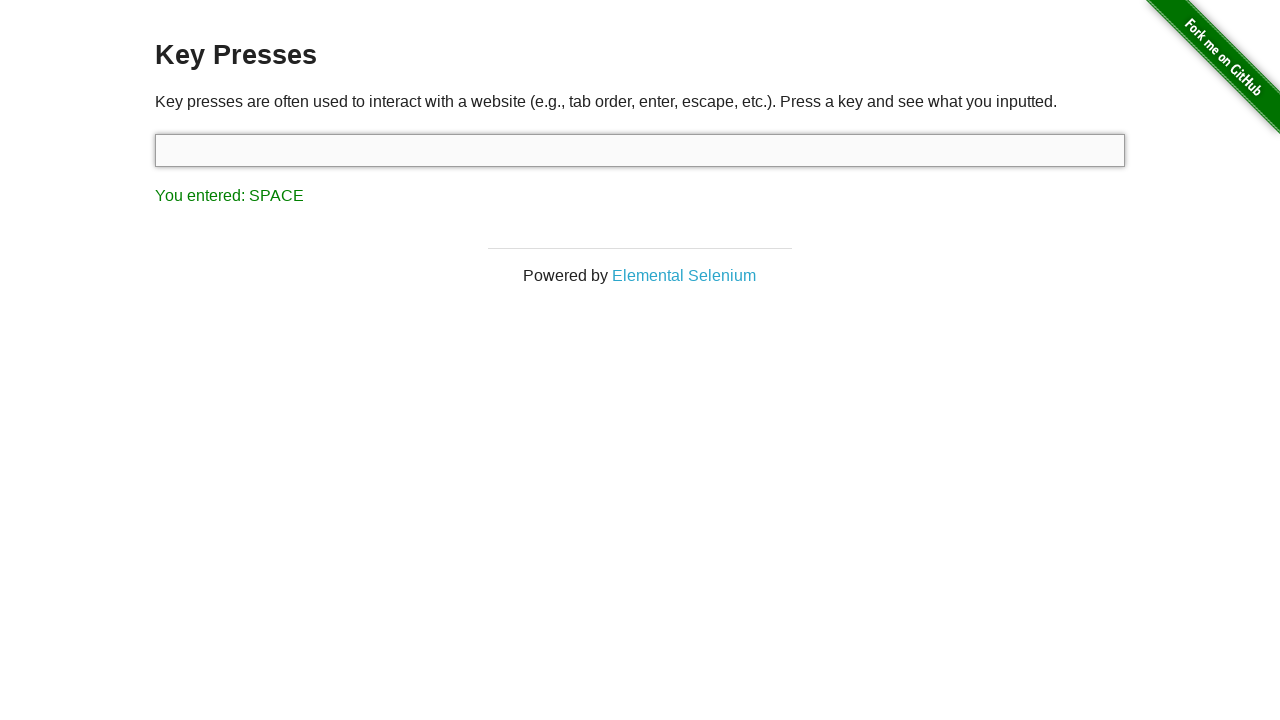

Pressed left arrow key
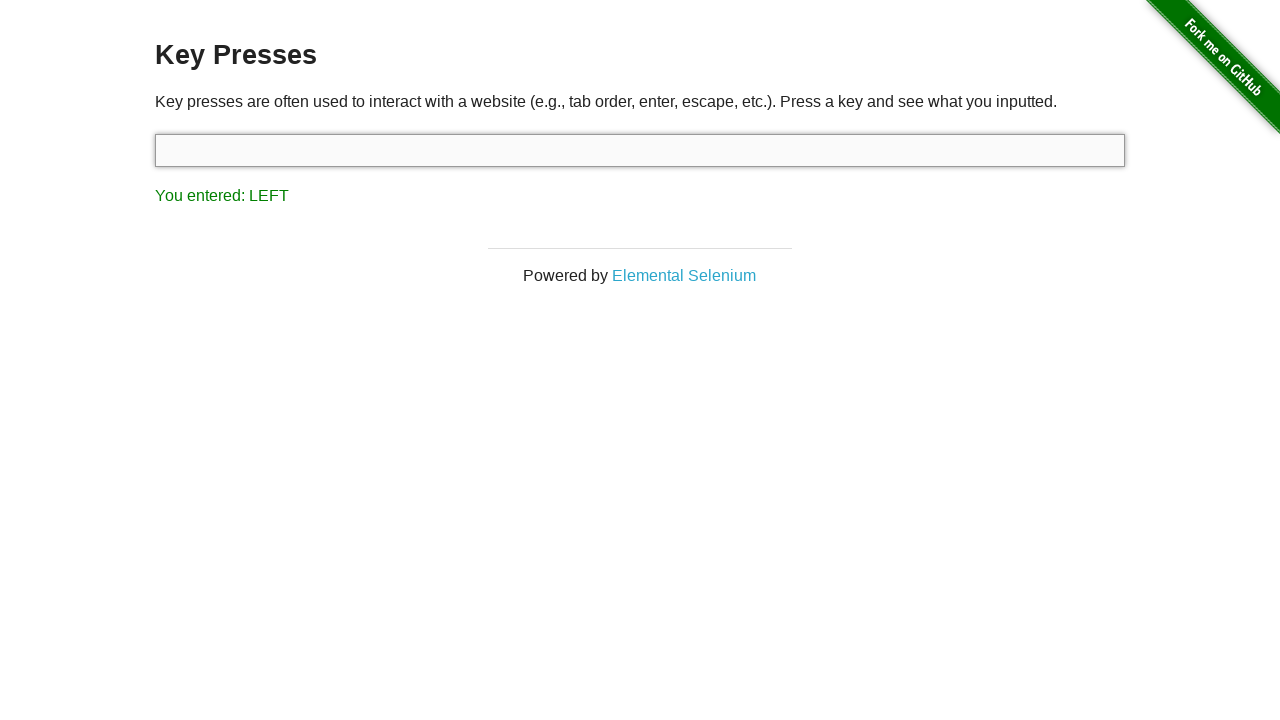

Retrieved result text after left arrow key press
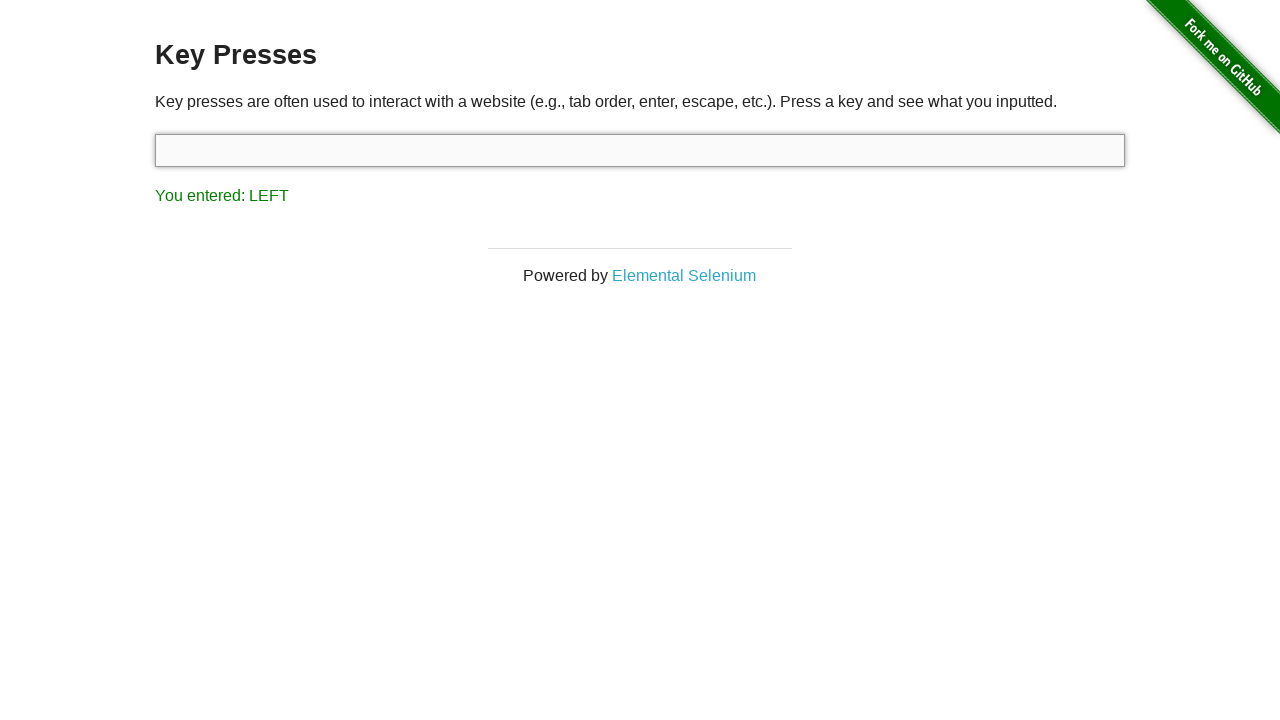

Verified result text displays 'You entered: LEFT'
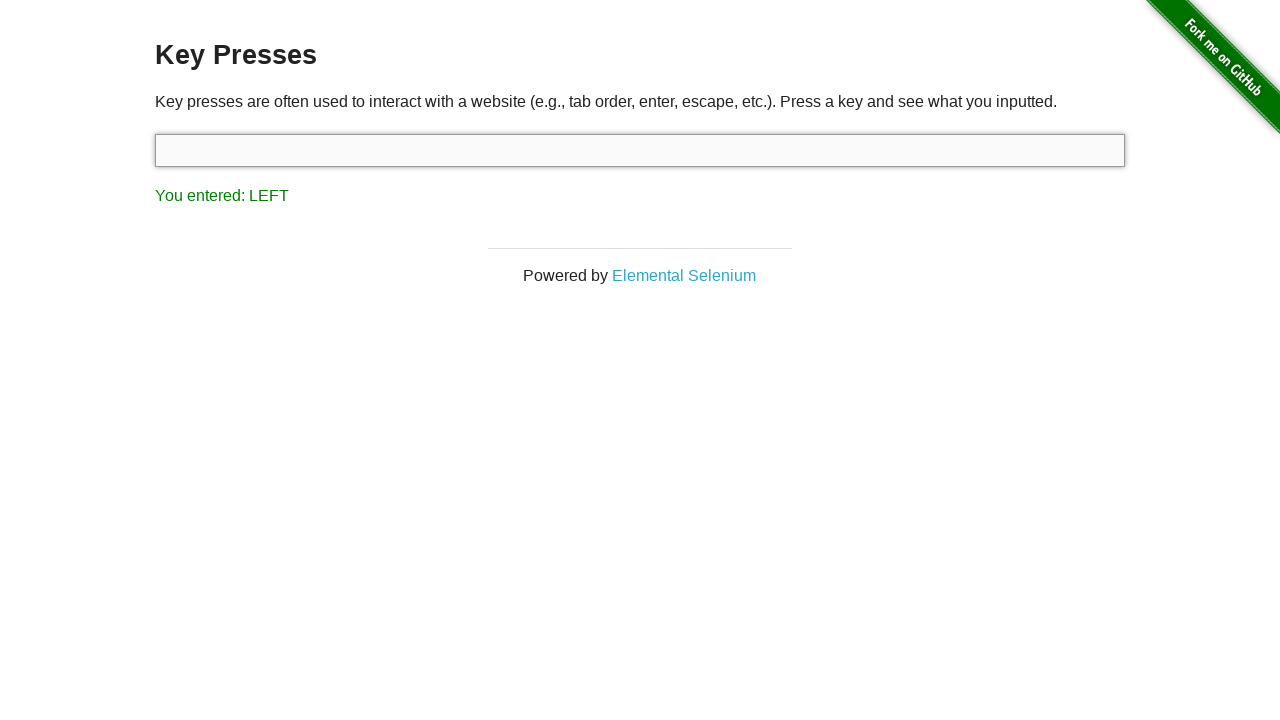

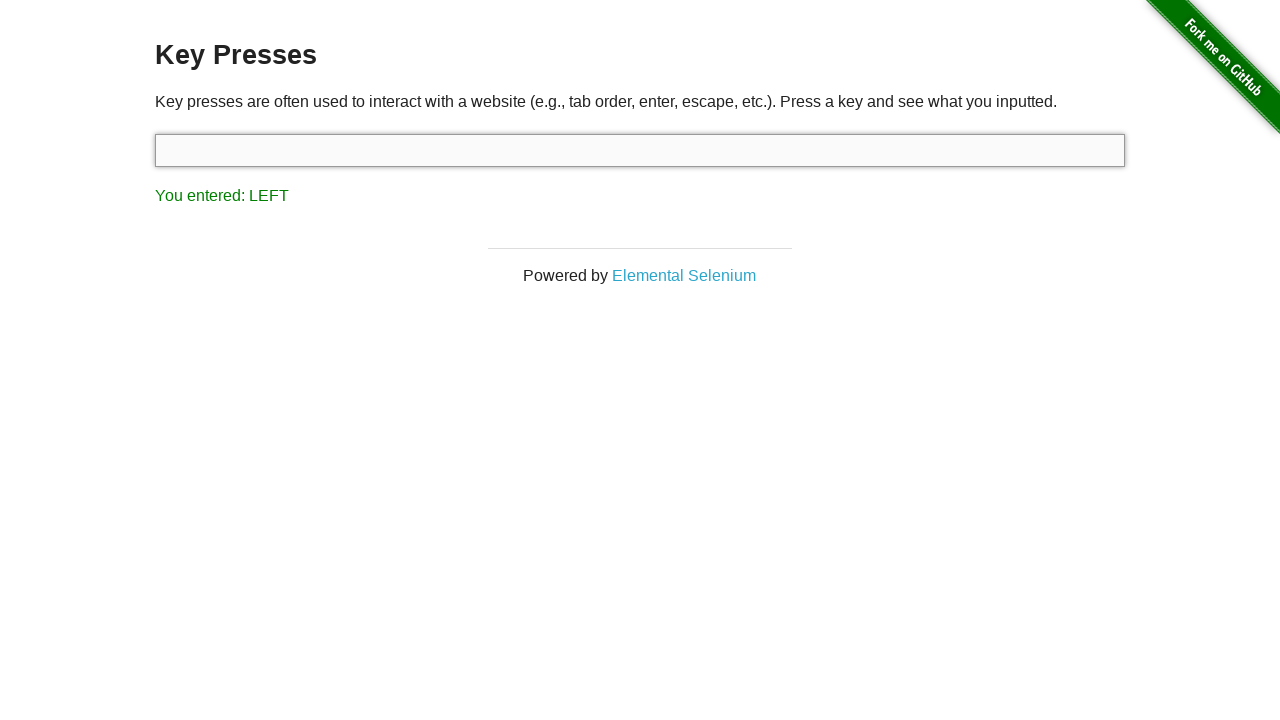